Tests complete form submission by filling all fields (name, email, current address, permanent address) and clicking submit, then verifies the output is displayed

Starting URL: https://demoqa.com/text-box

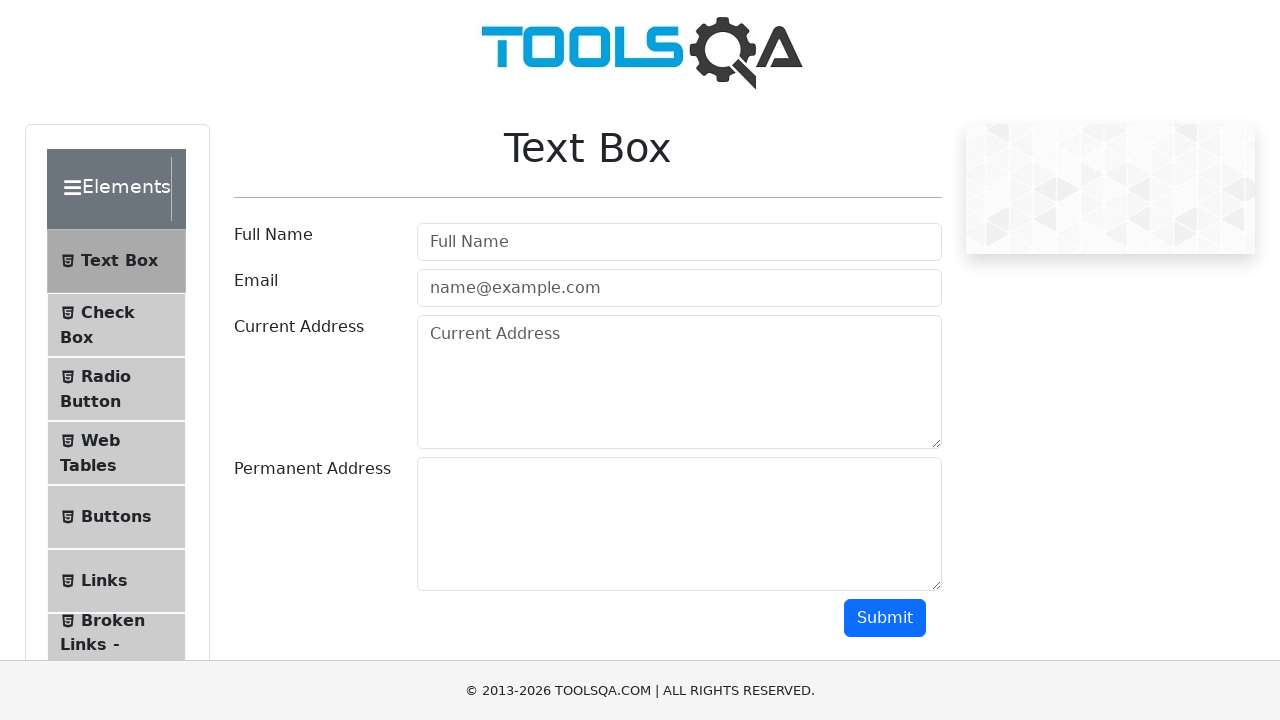

Filled full name field with 'Denis Novicov' on #userName
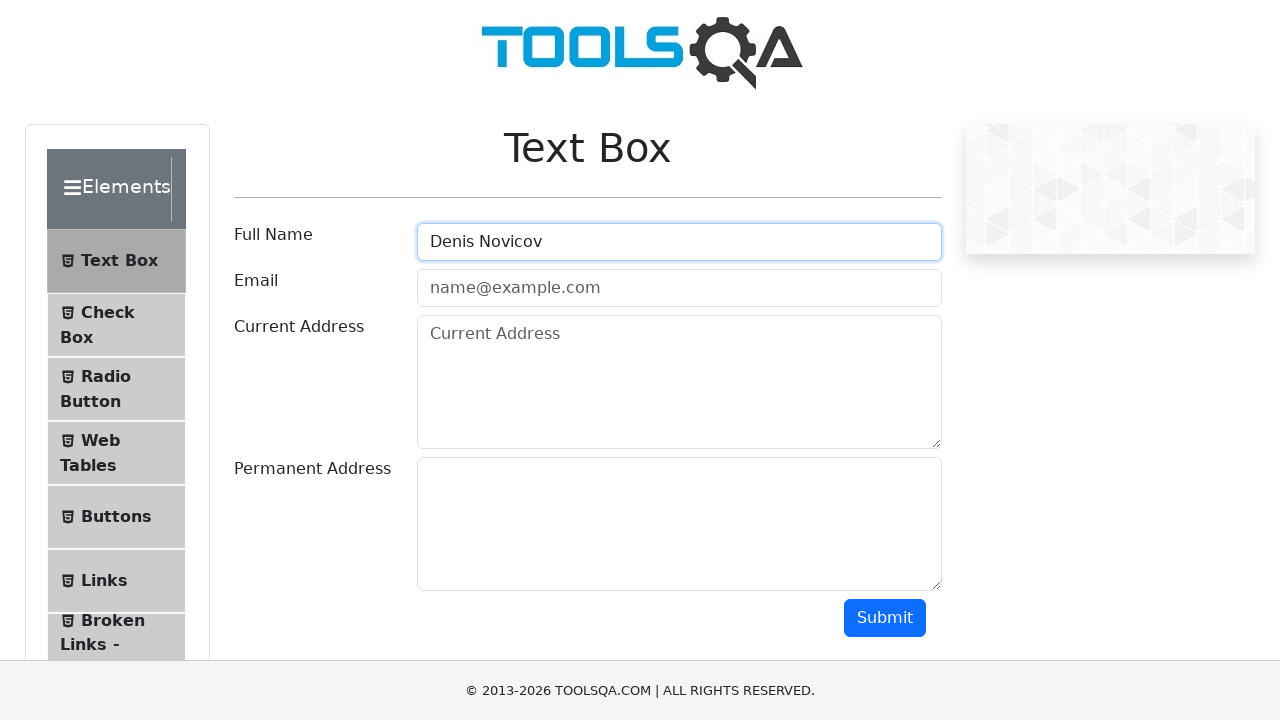

Filled email field with 'denisnovicov@gmail.com' on #userEmail
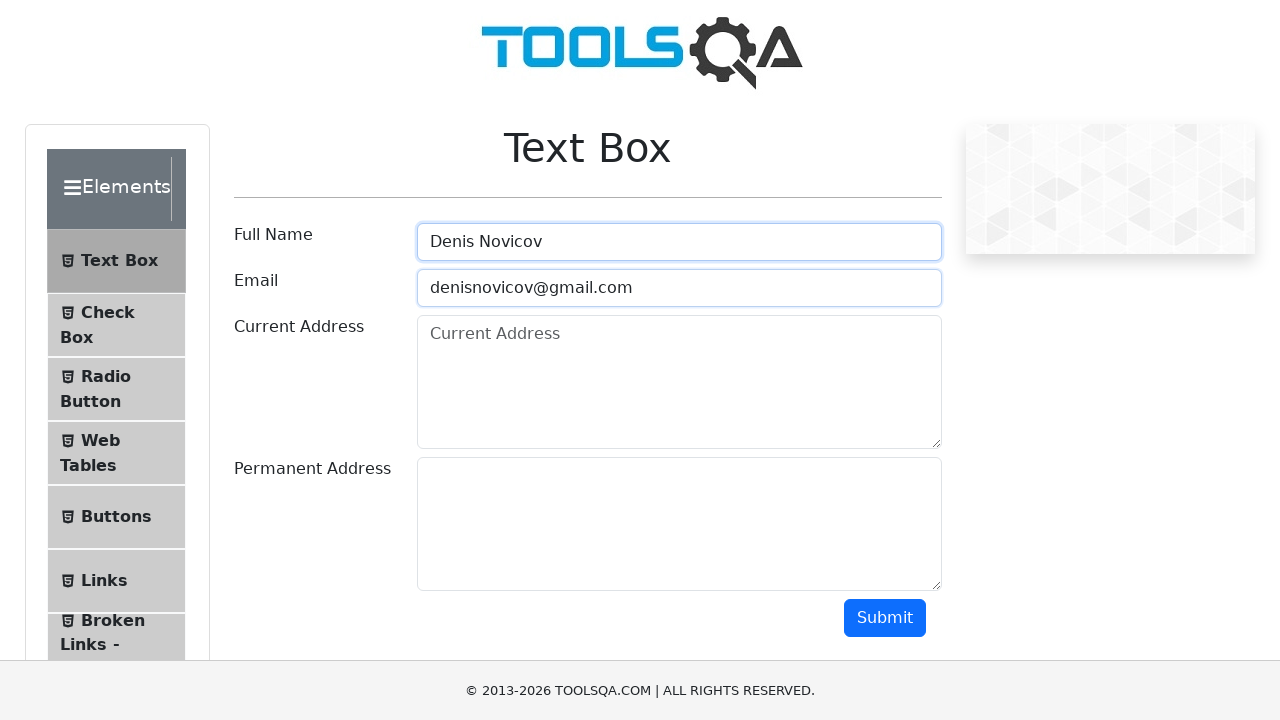

Filled current address field with 'Prague, Chehia' on #currentAddress
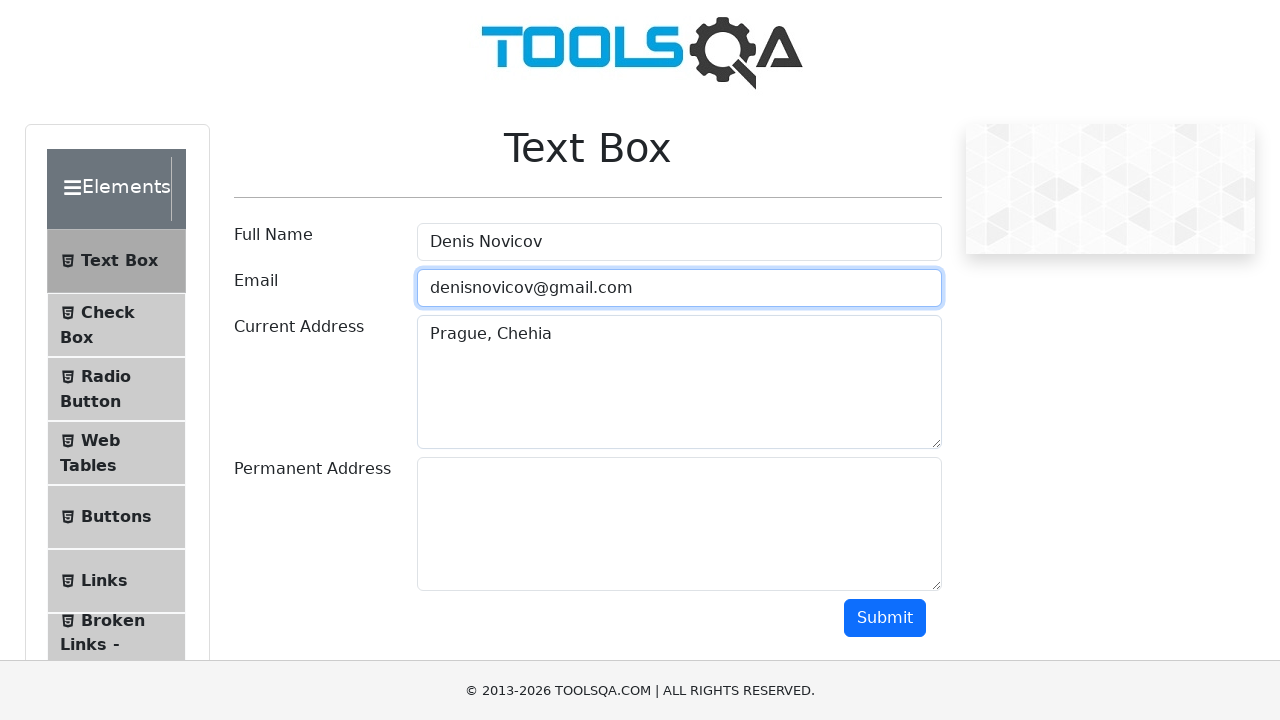

Filled permanent address field with 'Brno, Kramarska' on #permanentAddress
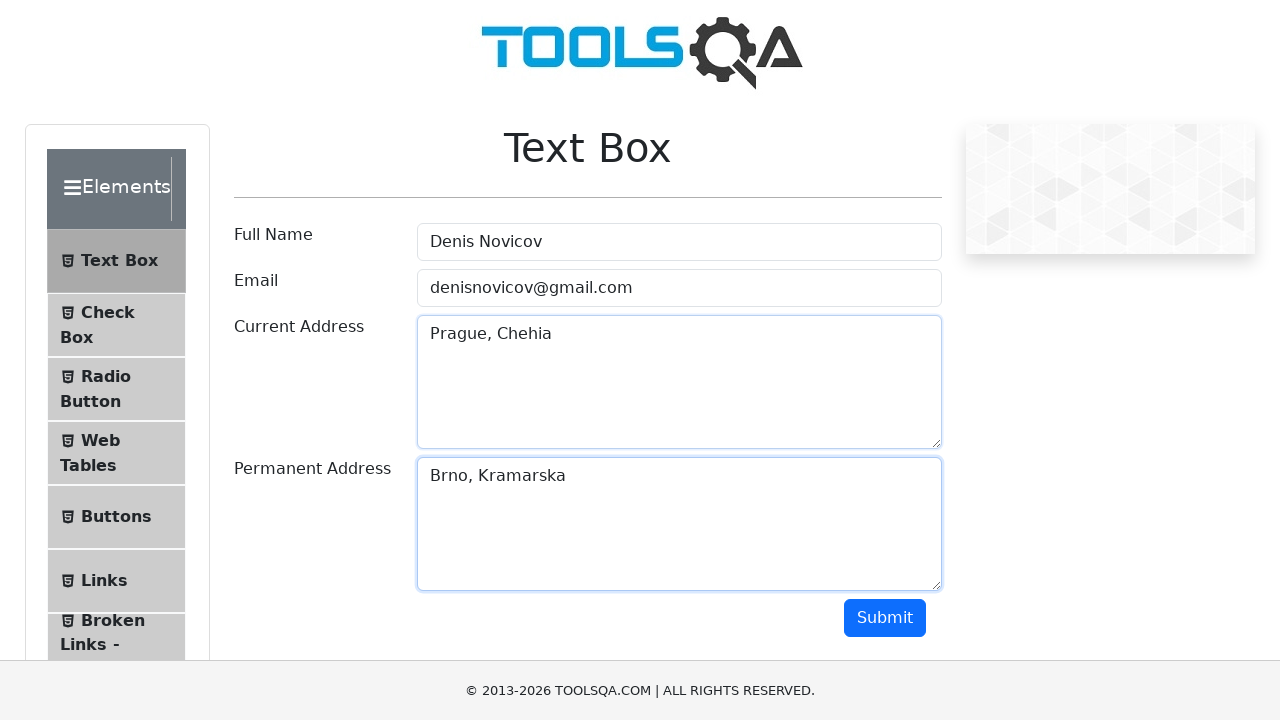

Clicked submit button to submit form at (885, 618) on #submit
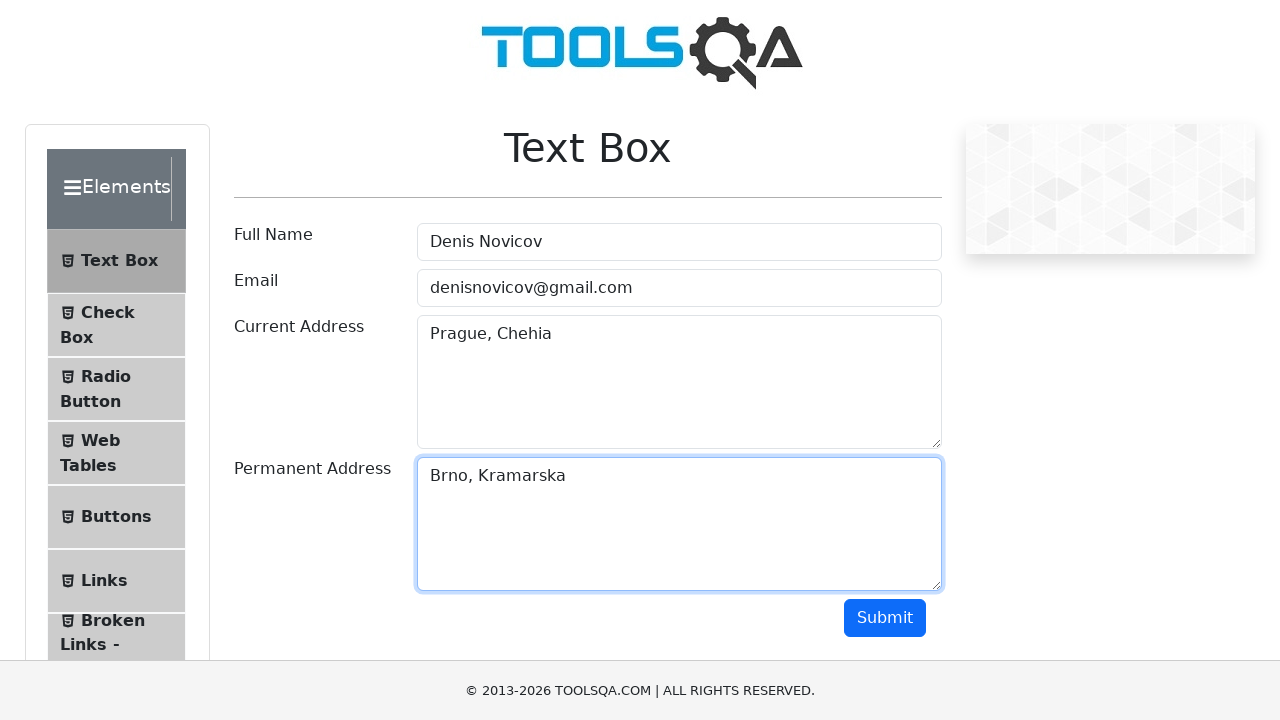

Output section became visible
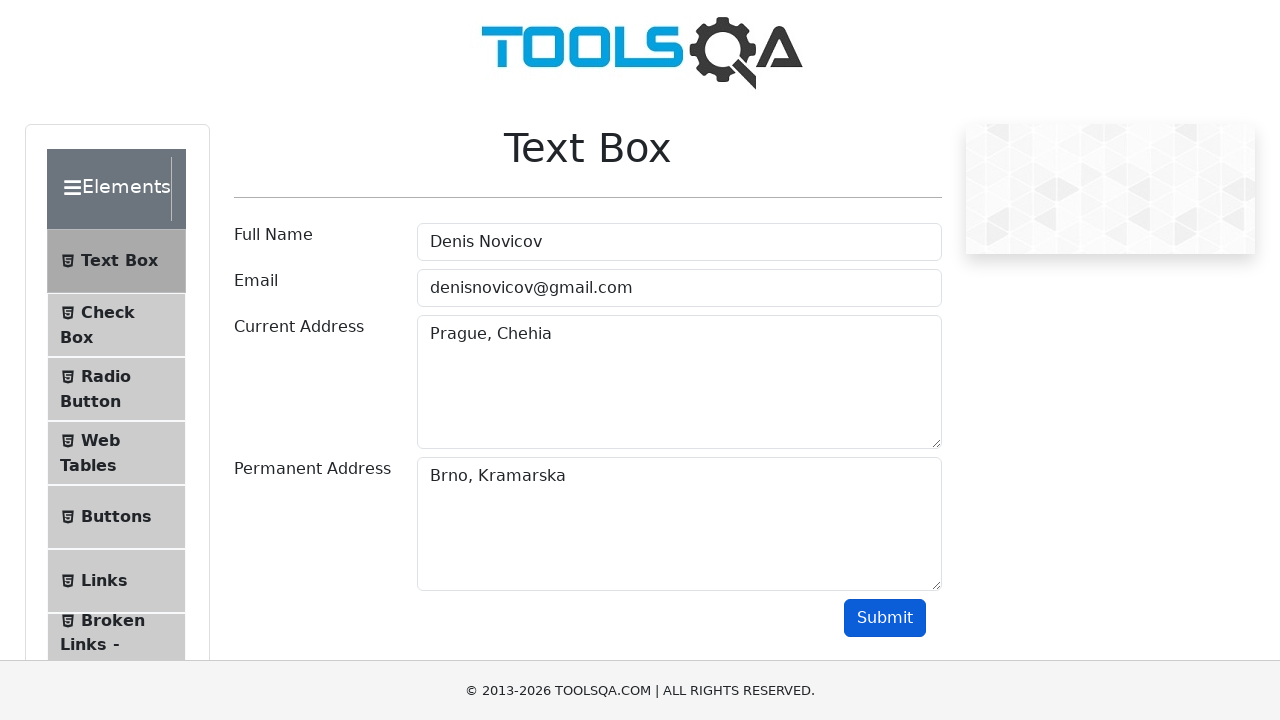

Verified form output is displayed
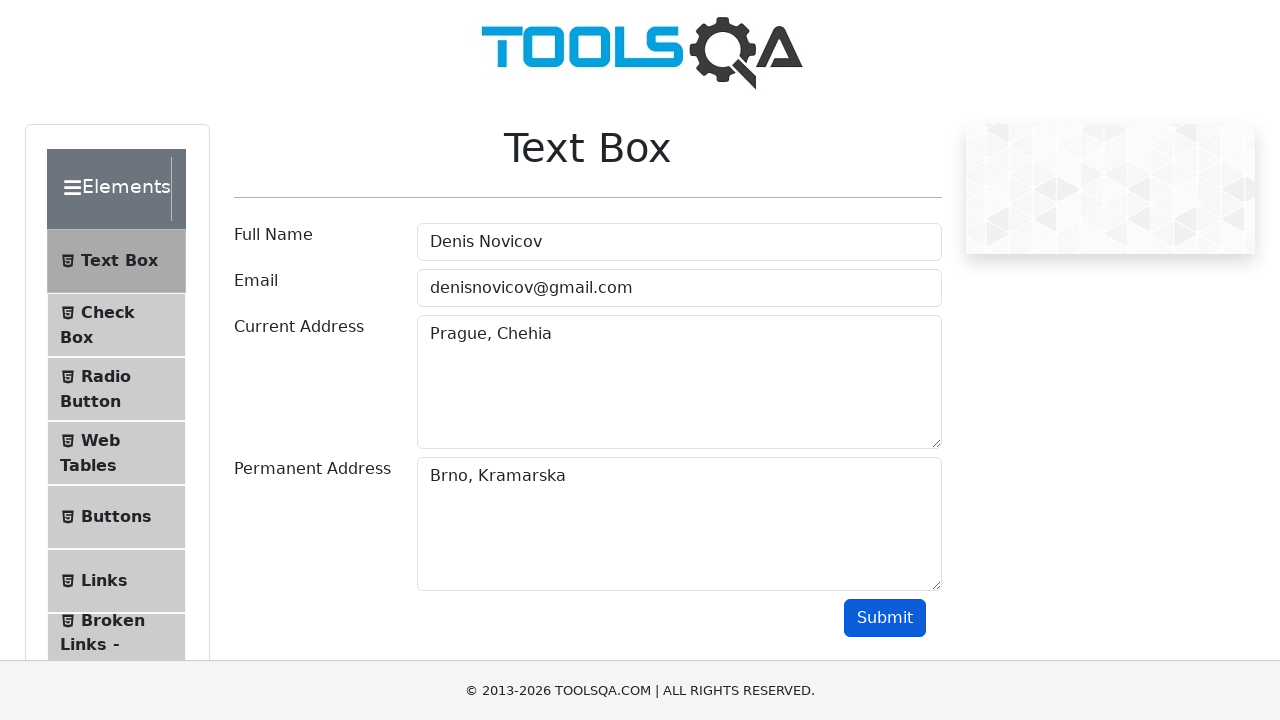

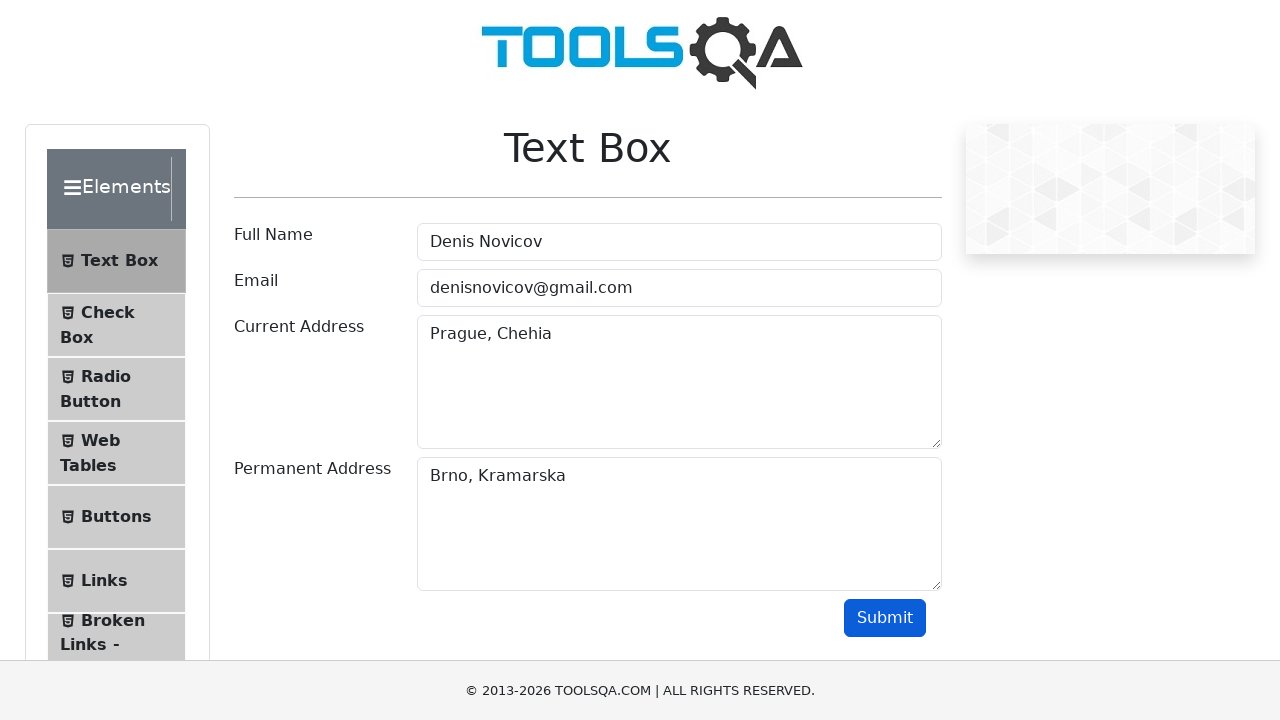